Solves a math problem by extracting a value from an element attribute, calculating the result, and submitting a form with the answer along with selecting checkboxes

Starting URL: http://suninjuly.github.io/get_attribute.html

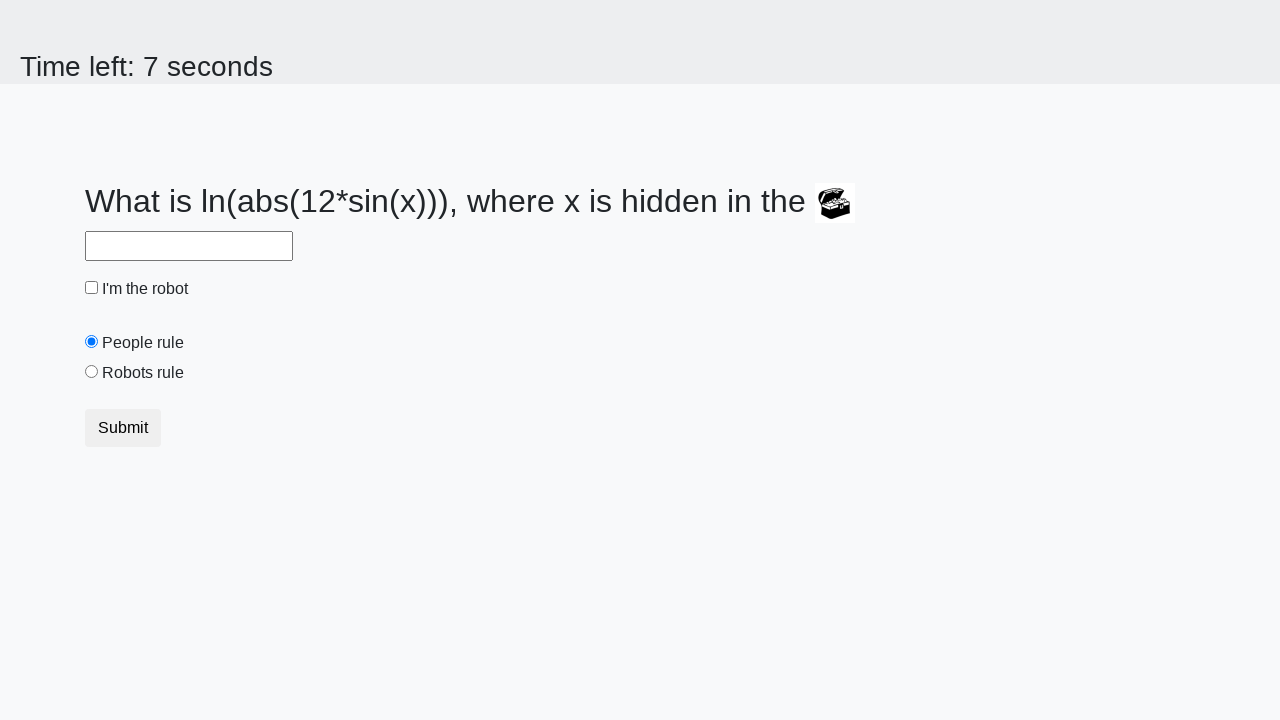

Located treasure element
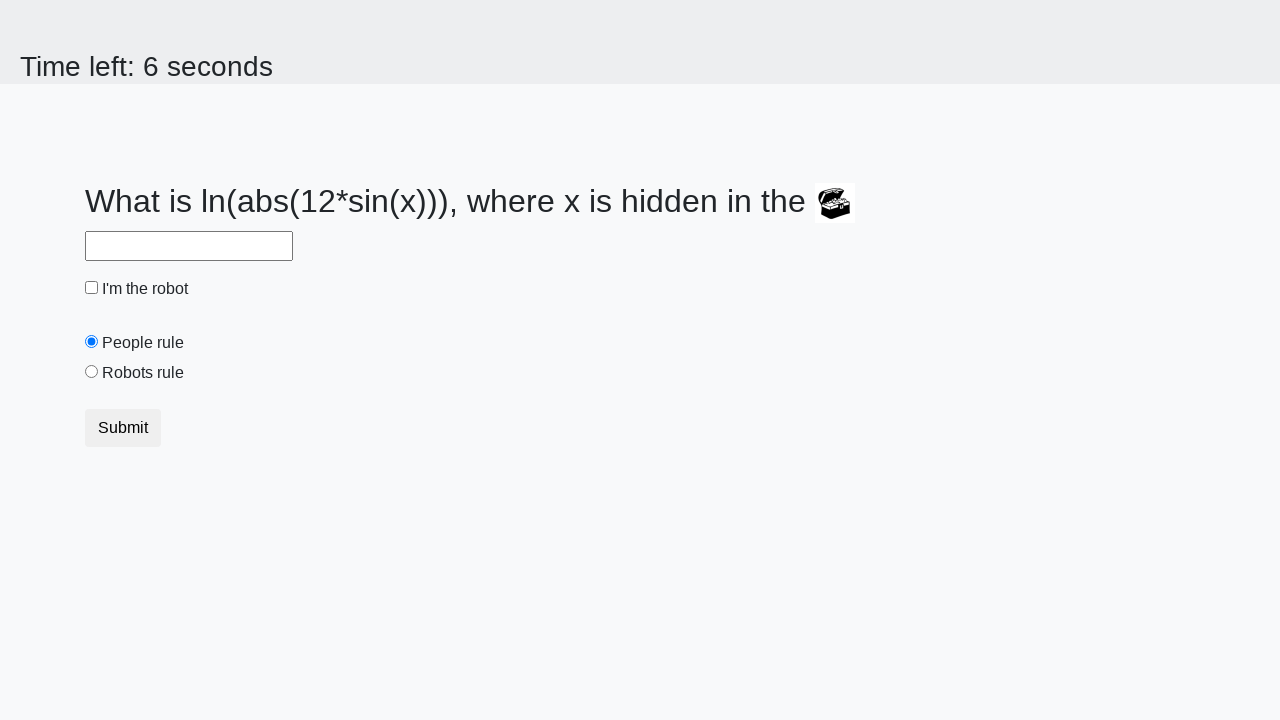

Extracted valuex attribute from treasure element: 749
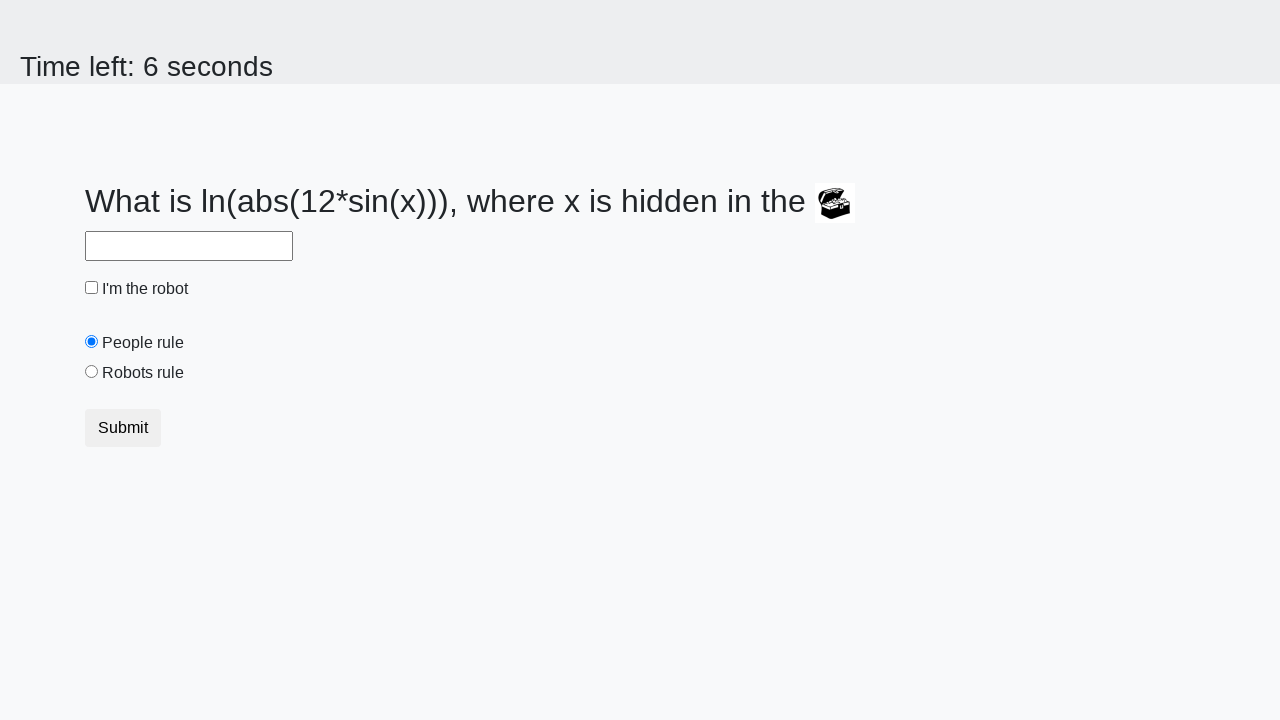

Calculated math formula result: 2.4480470654685473
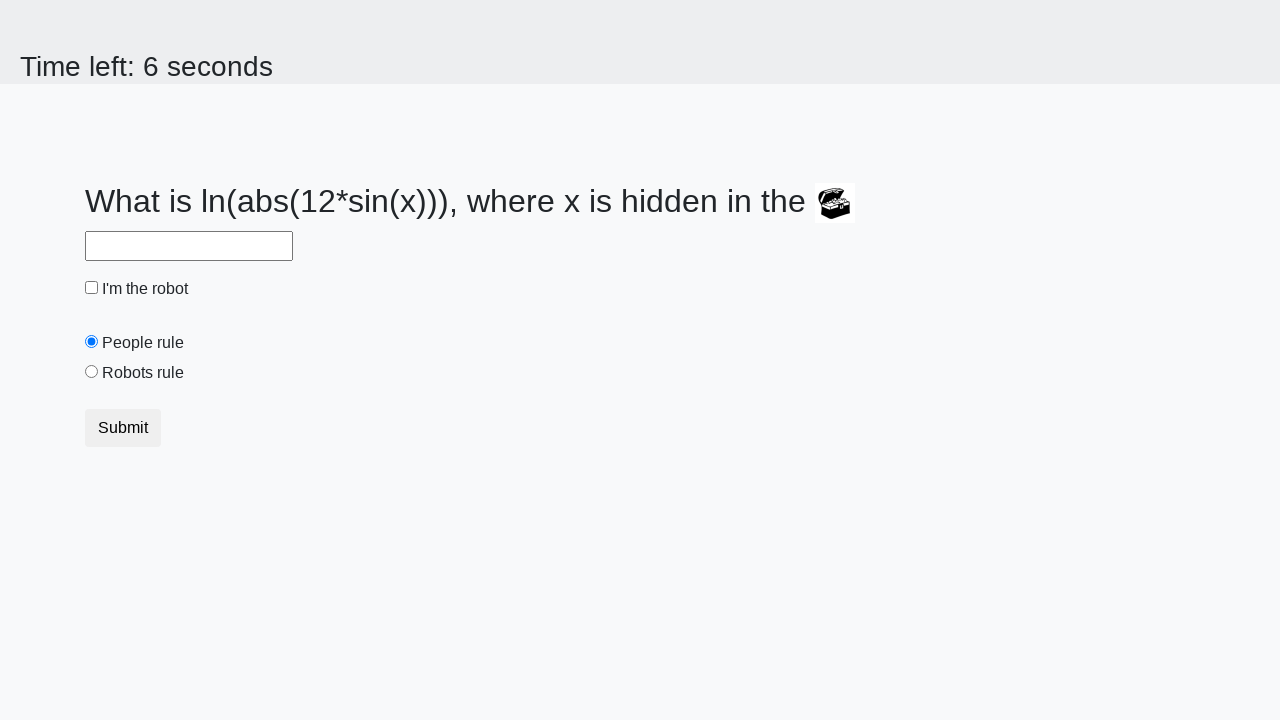

Filled answer field with calculated value on #answer
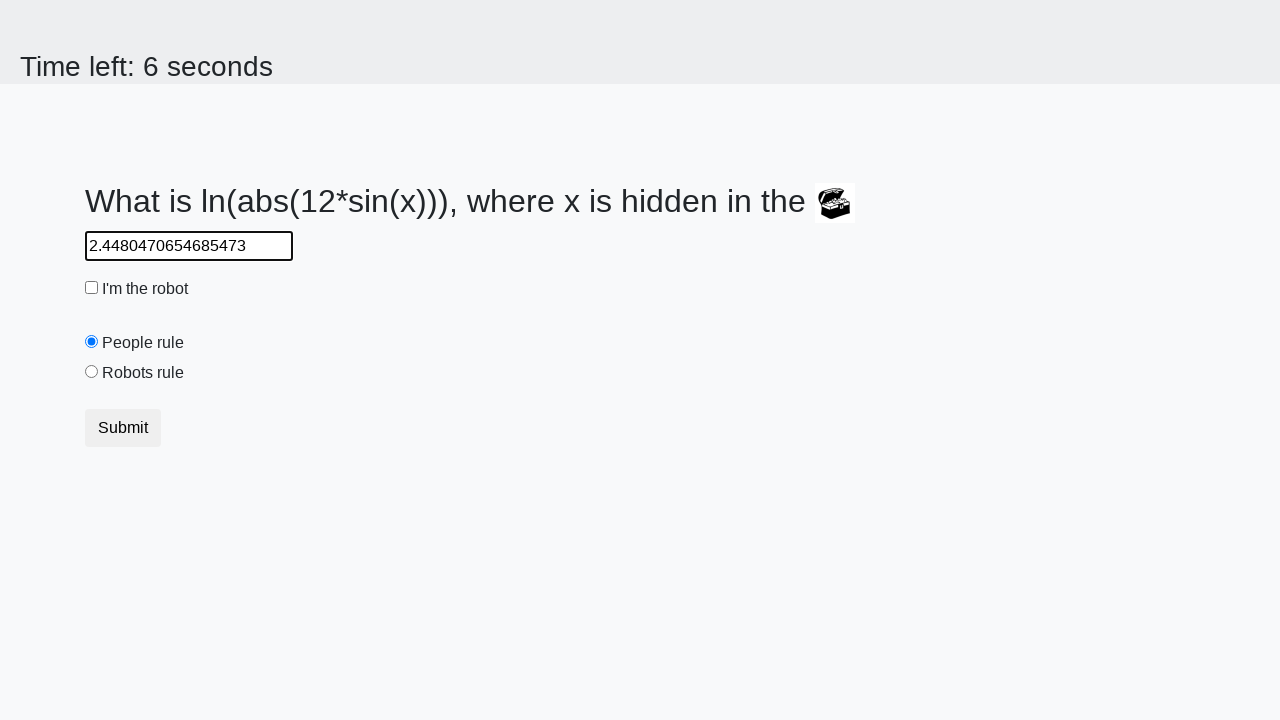

Clicked robot checkbox at (92, 288) on #robotCheckbox
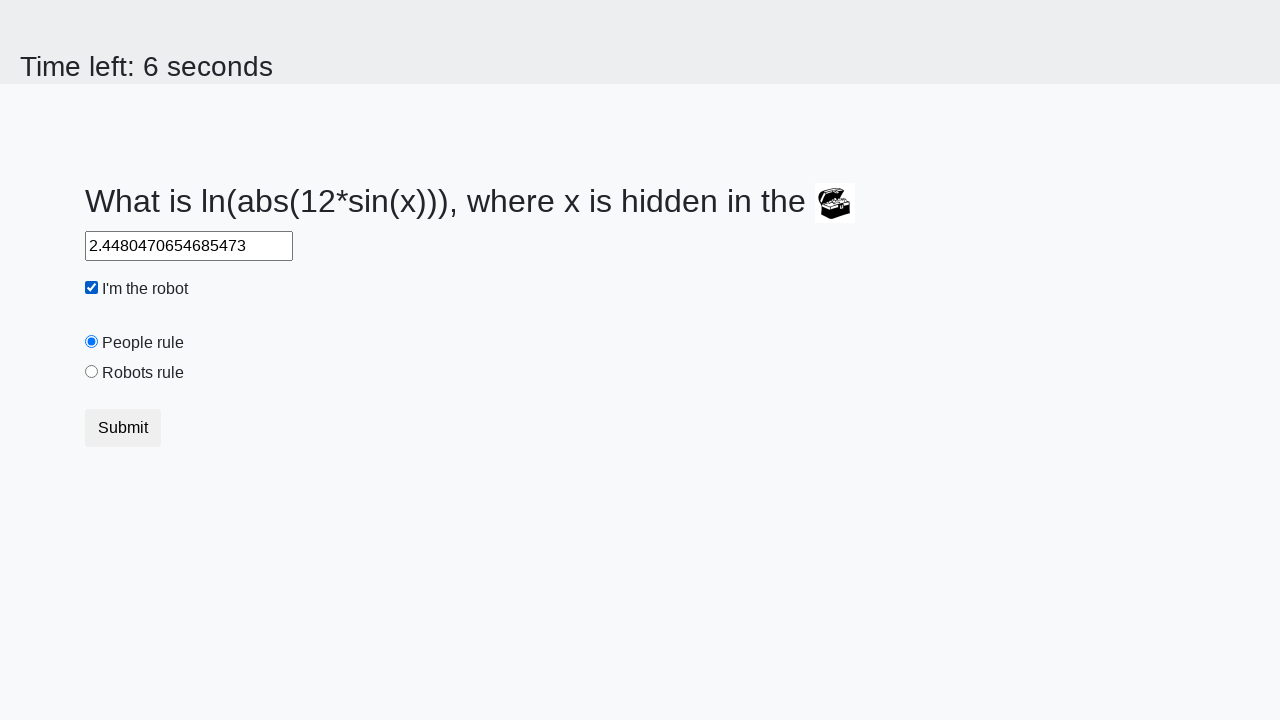

Clicked robots radio button at (92, 372) on input[value='robots']
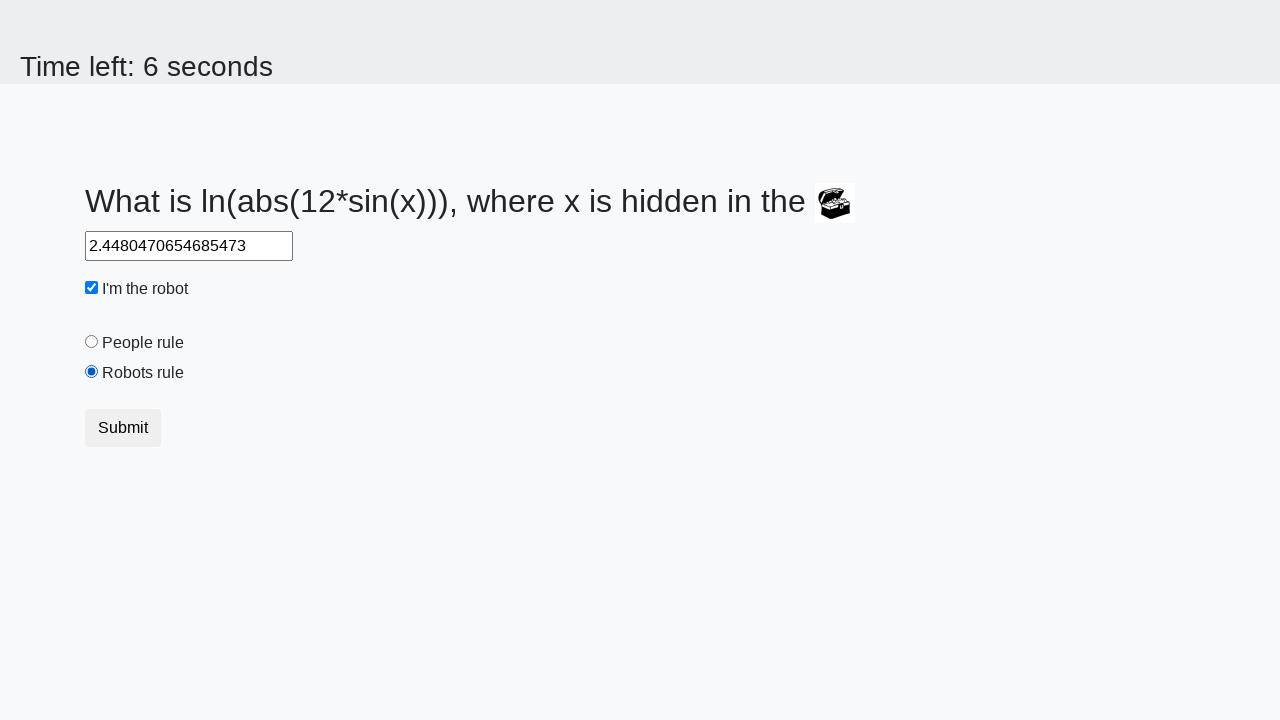

Clicked submit button to submit form at (123, 428) on button.btn
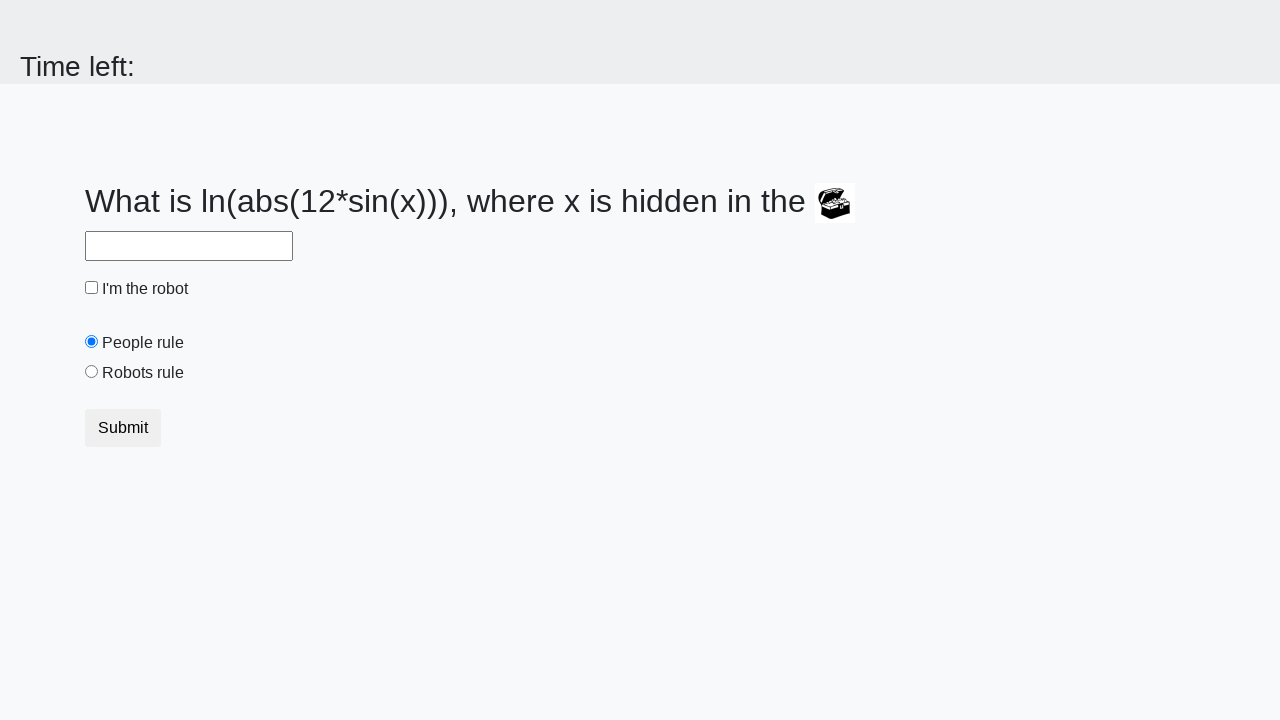

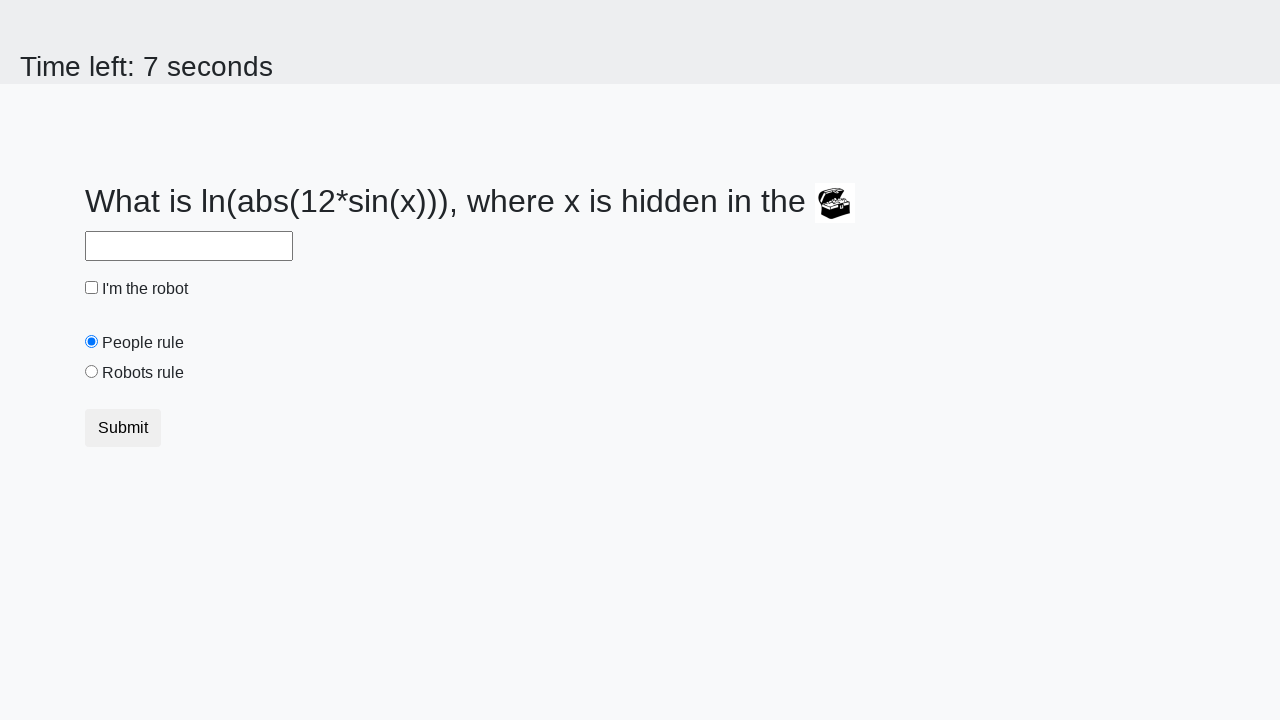